Navigates to Monitors section through Components menu dropdown

Starting URL: https://awesomeqa.com/ui/

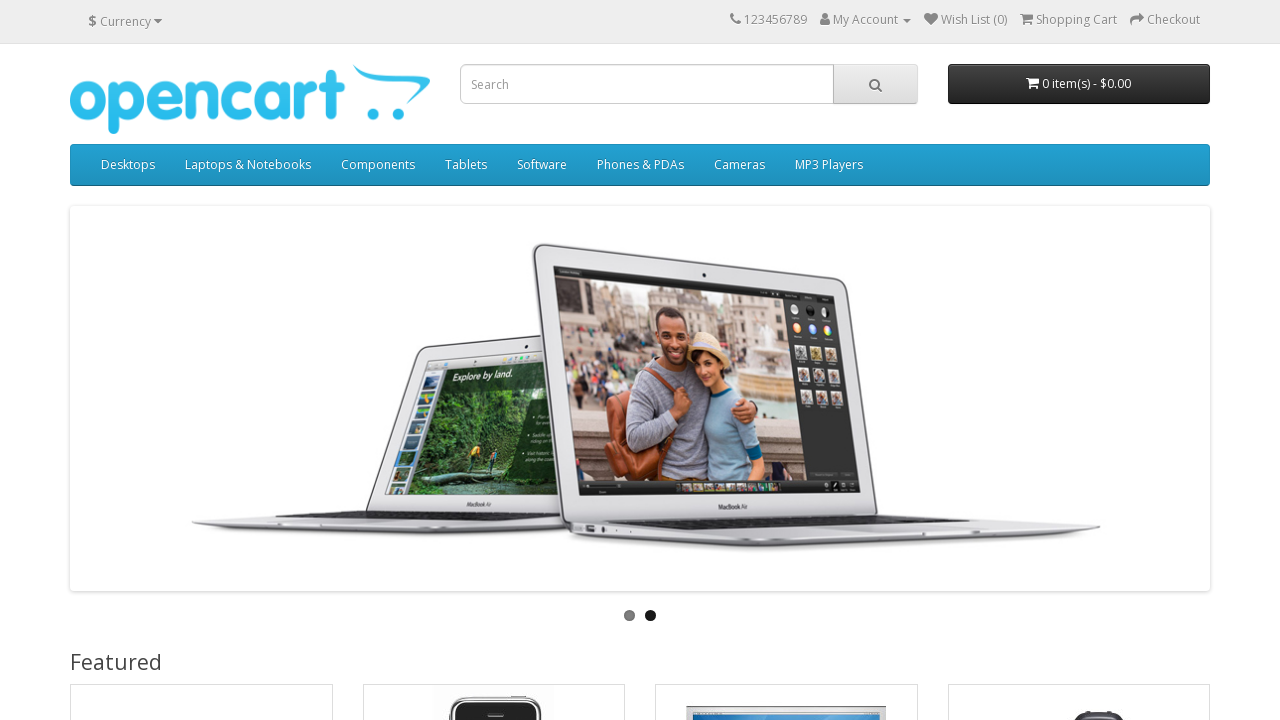

Hovered over Components menu to display dropdown at (378, 165) on xpath=//*[@id='menu']/div[2]/ul/li[3]/a
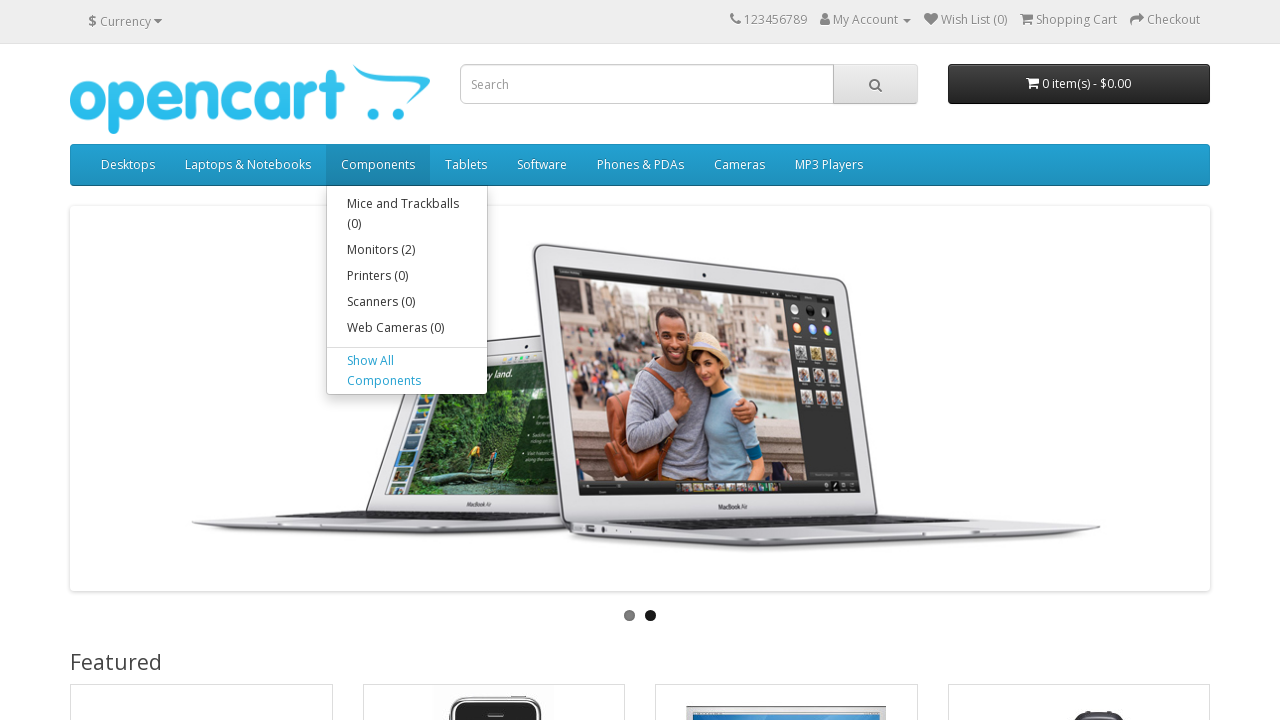

Clicked on Monitors submenu item at (407, 250) on xpath=//*[@id='menu']/div[2]/ul/li[3]/div/div/ul/li[2]/a
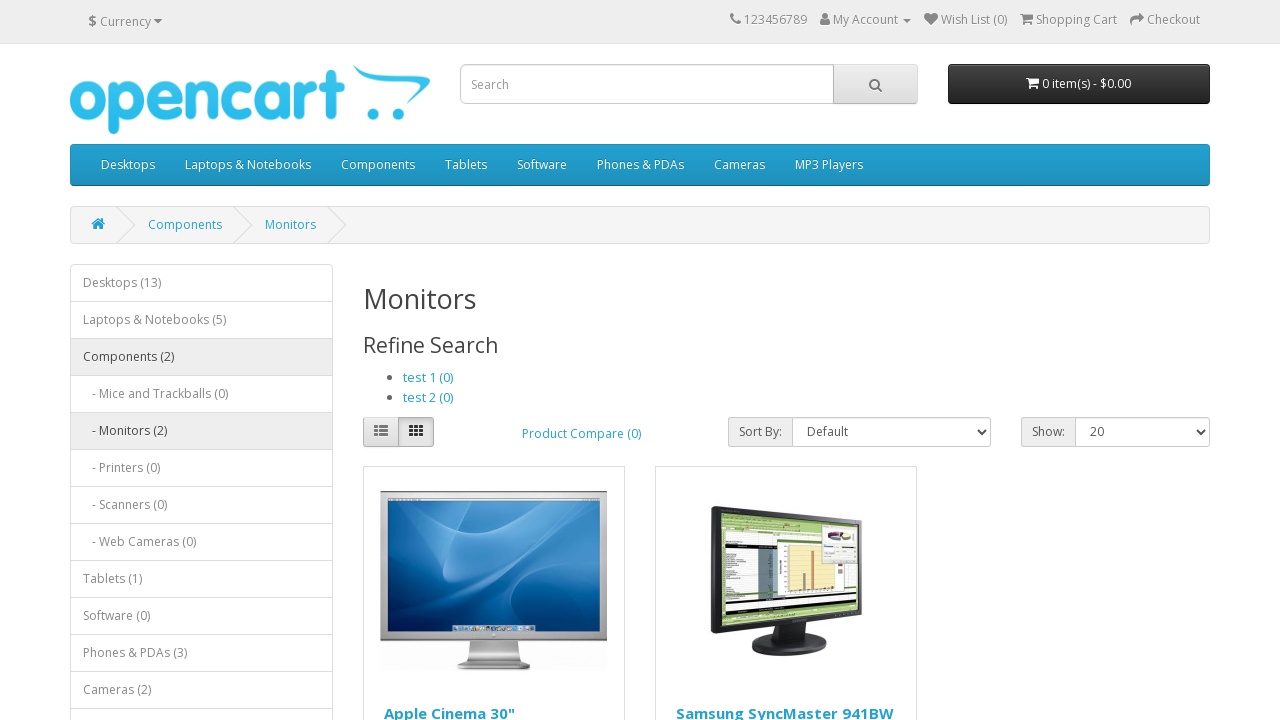

Verified page title is 'Monitors'
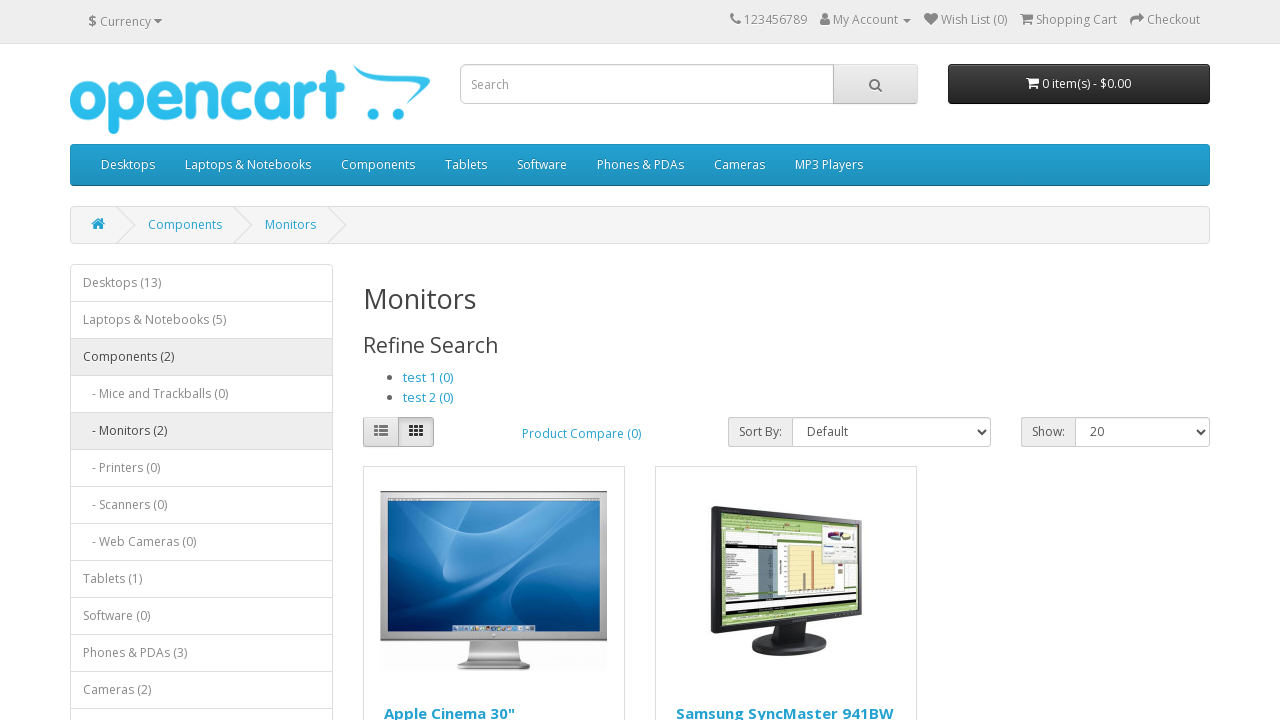

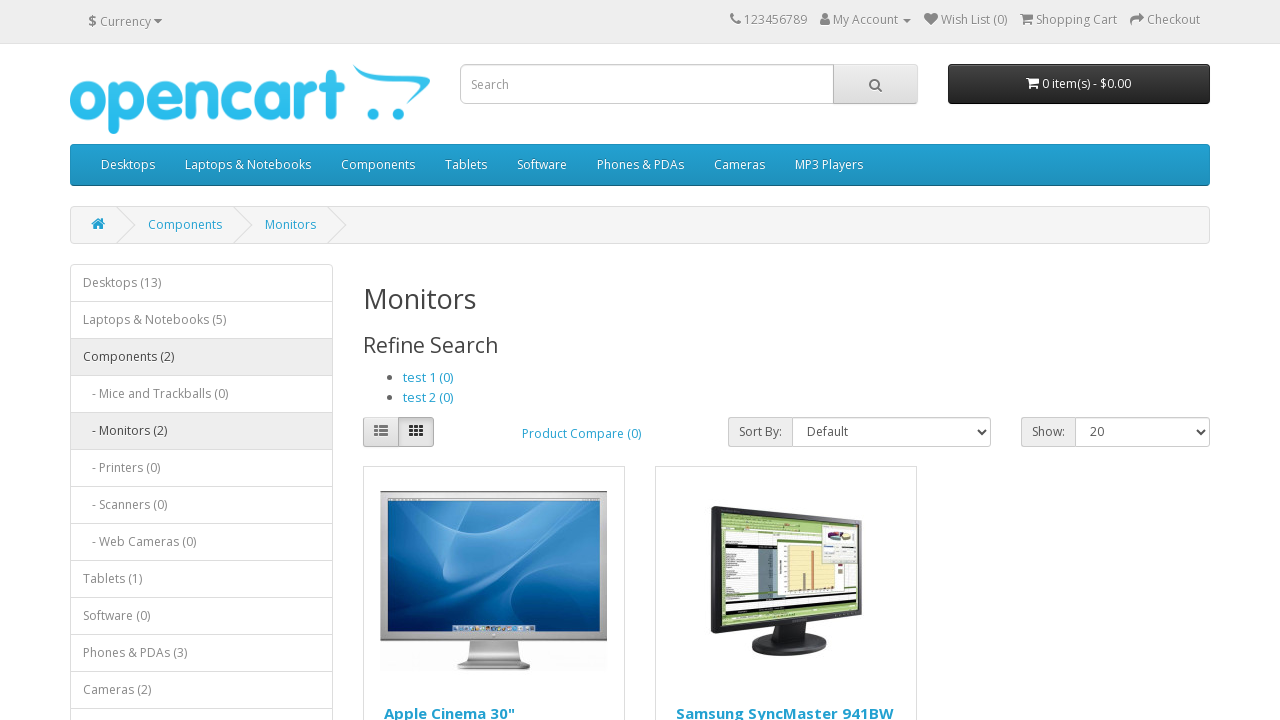